Tests fluent wait with options by clicking a reveal button, waiting for element visibility, typing into it and verifying the value

Starting URL: https://www.selenium.dev/selenium/web/dynamic.html

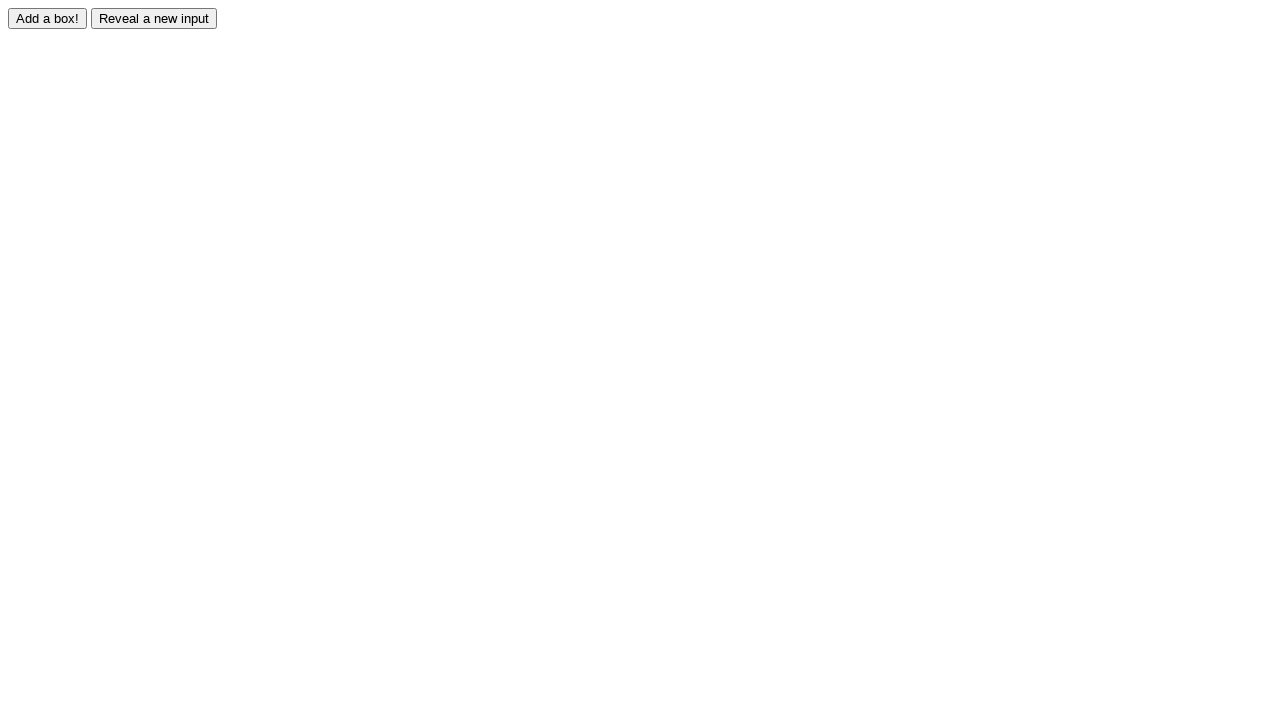

Clicked reveal button to make hidden element visible at (154, 18) on #reveal
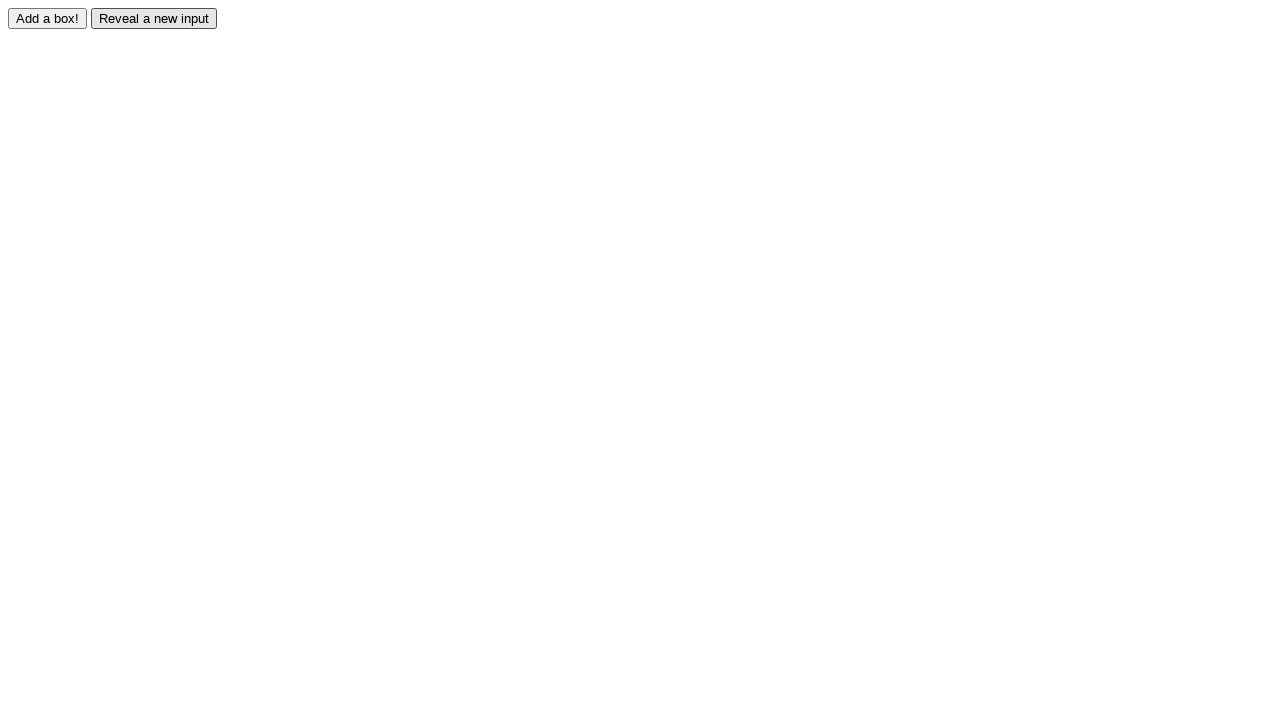

Waited for revealed element to become visible
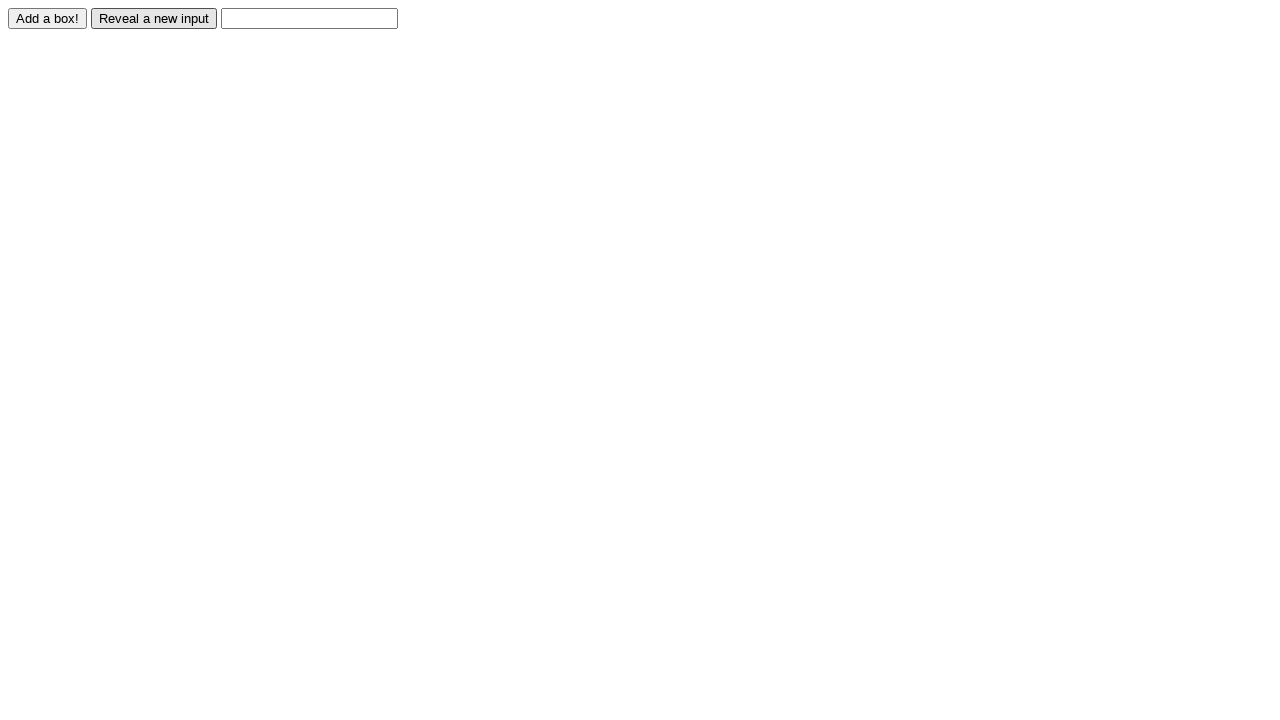

Typed 'Displayed' into the revealed input field on #revealed
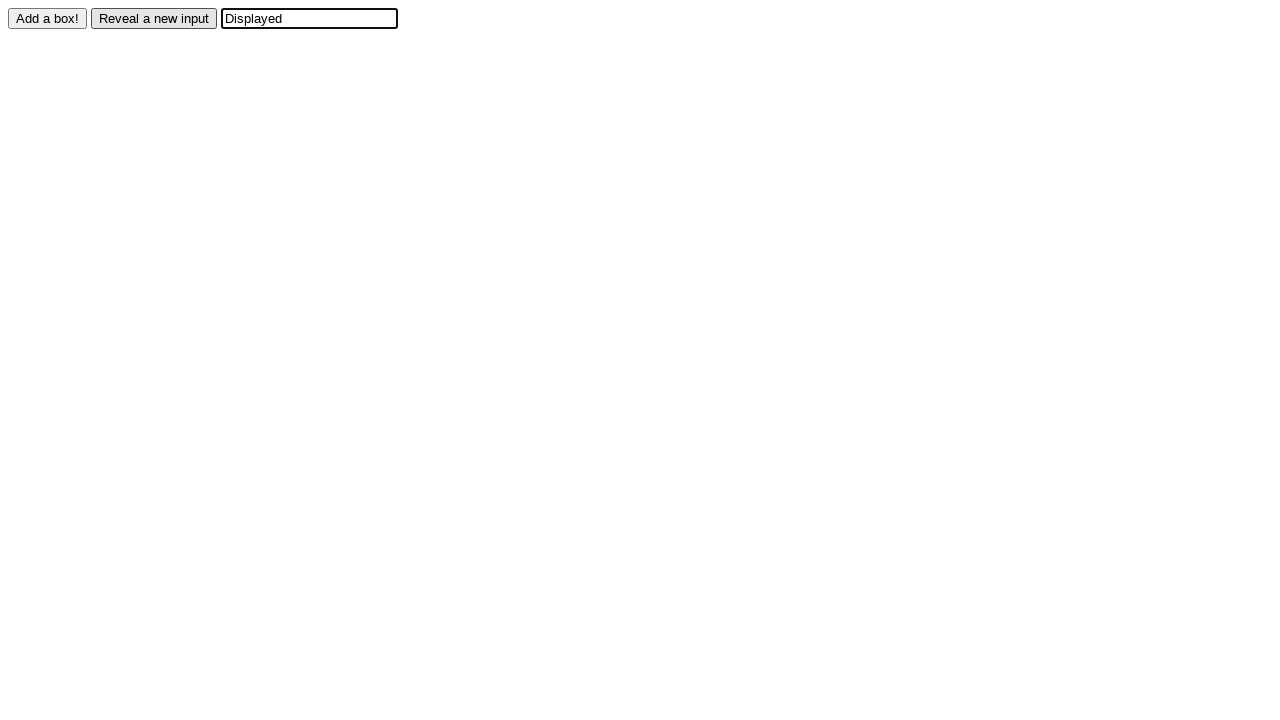

Located the revealed input element
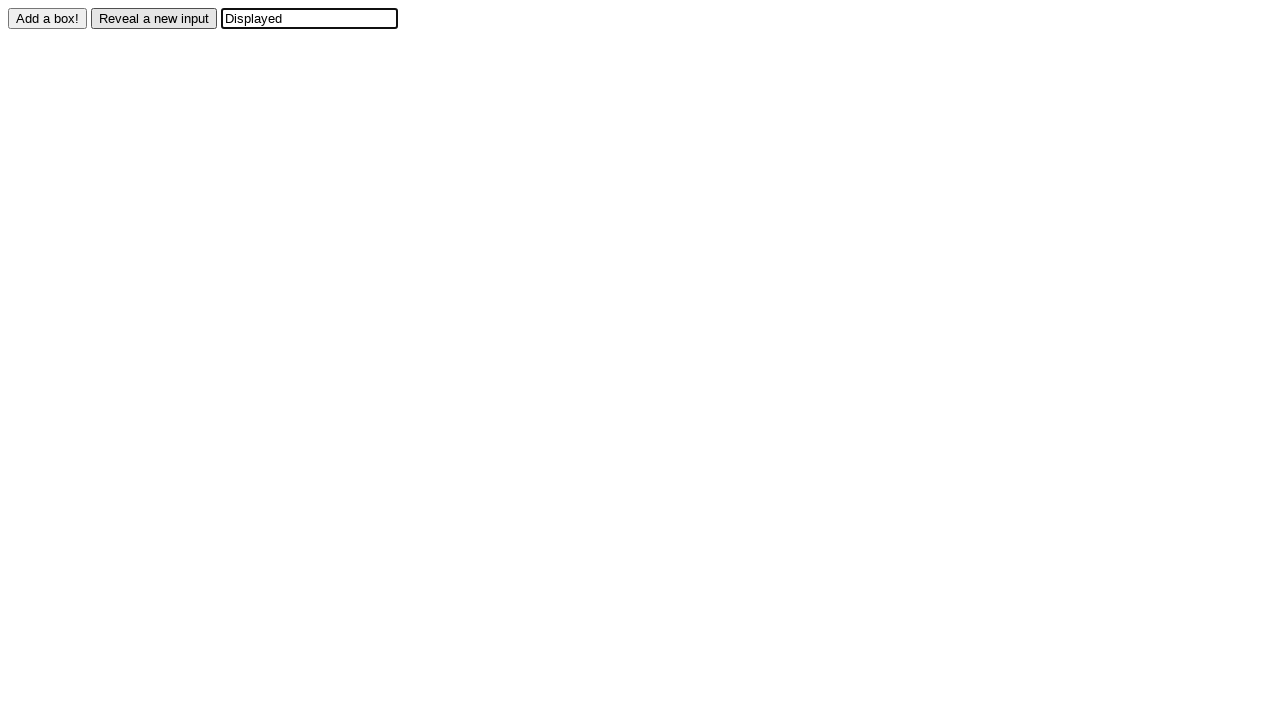

Verified that the revealed input field contains 'Displayed'
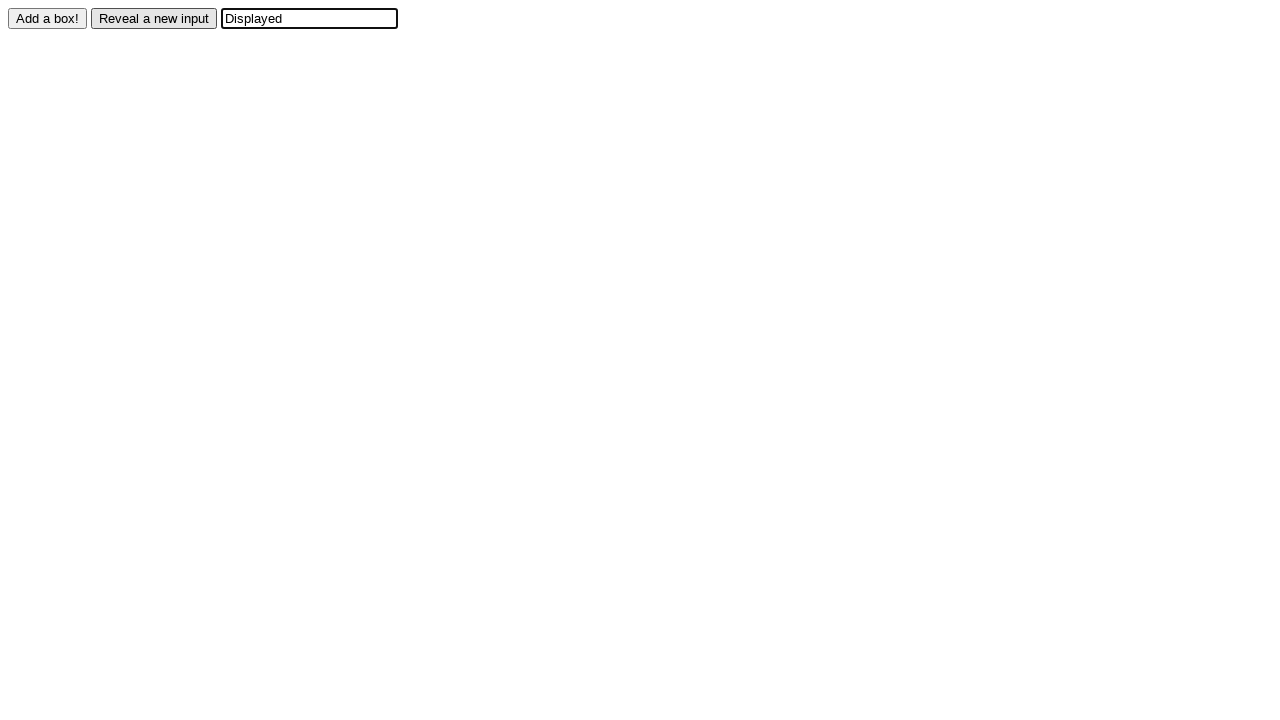

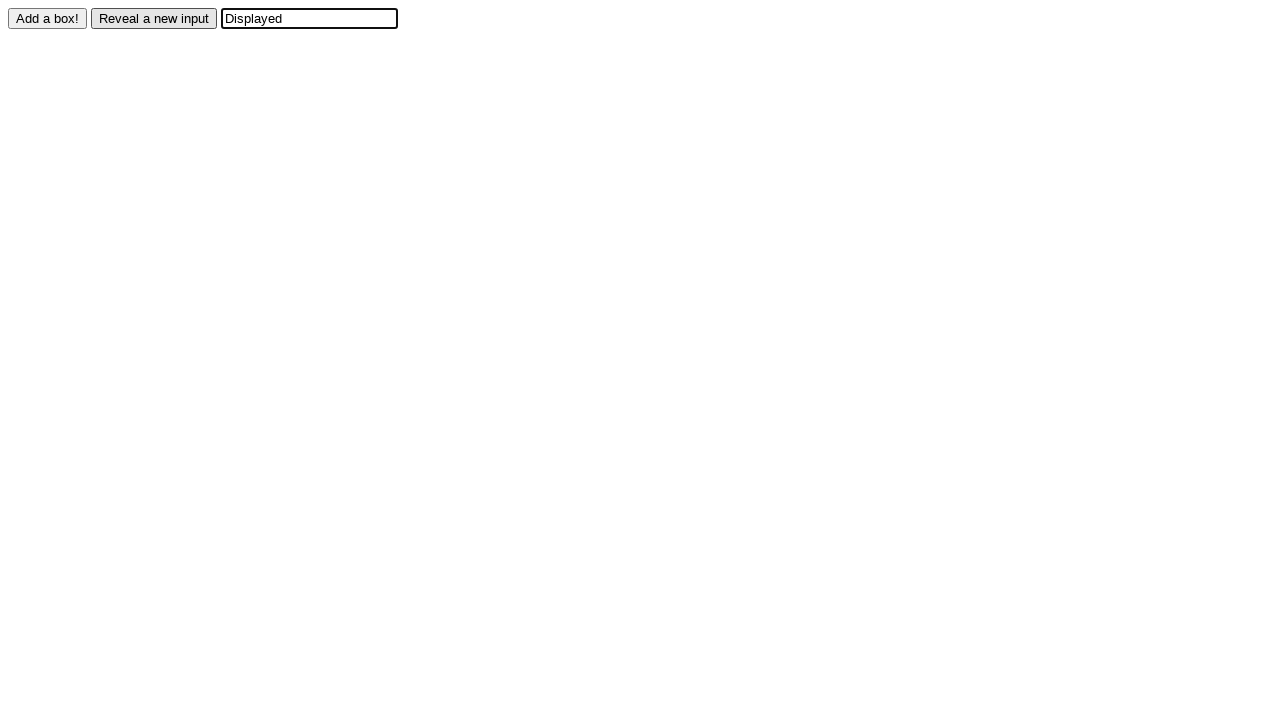